Tests browser window manipulation by maximizing the window, then resizing it to specific dimensions, and repositioning it on screen

Starting URL: https://www.freecharge.in/

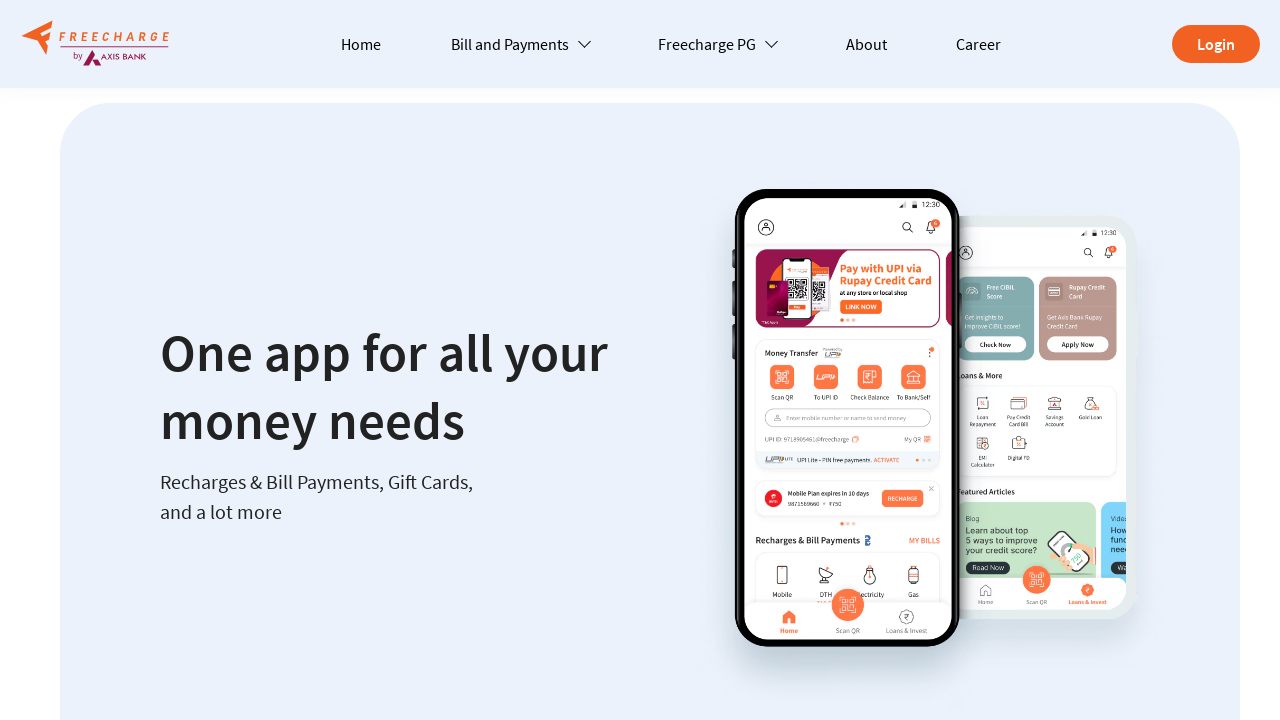

Set viewport size to 1920x1080 to maximize browser window
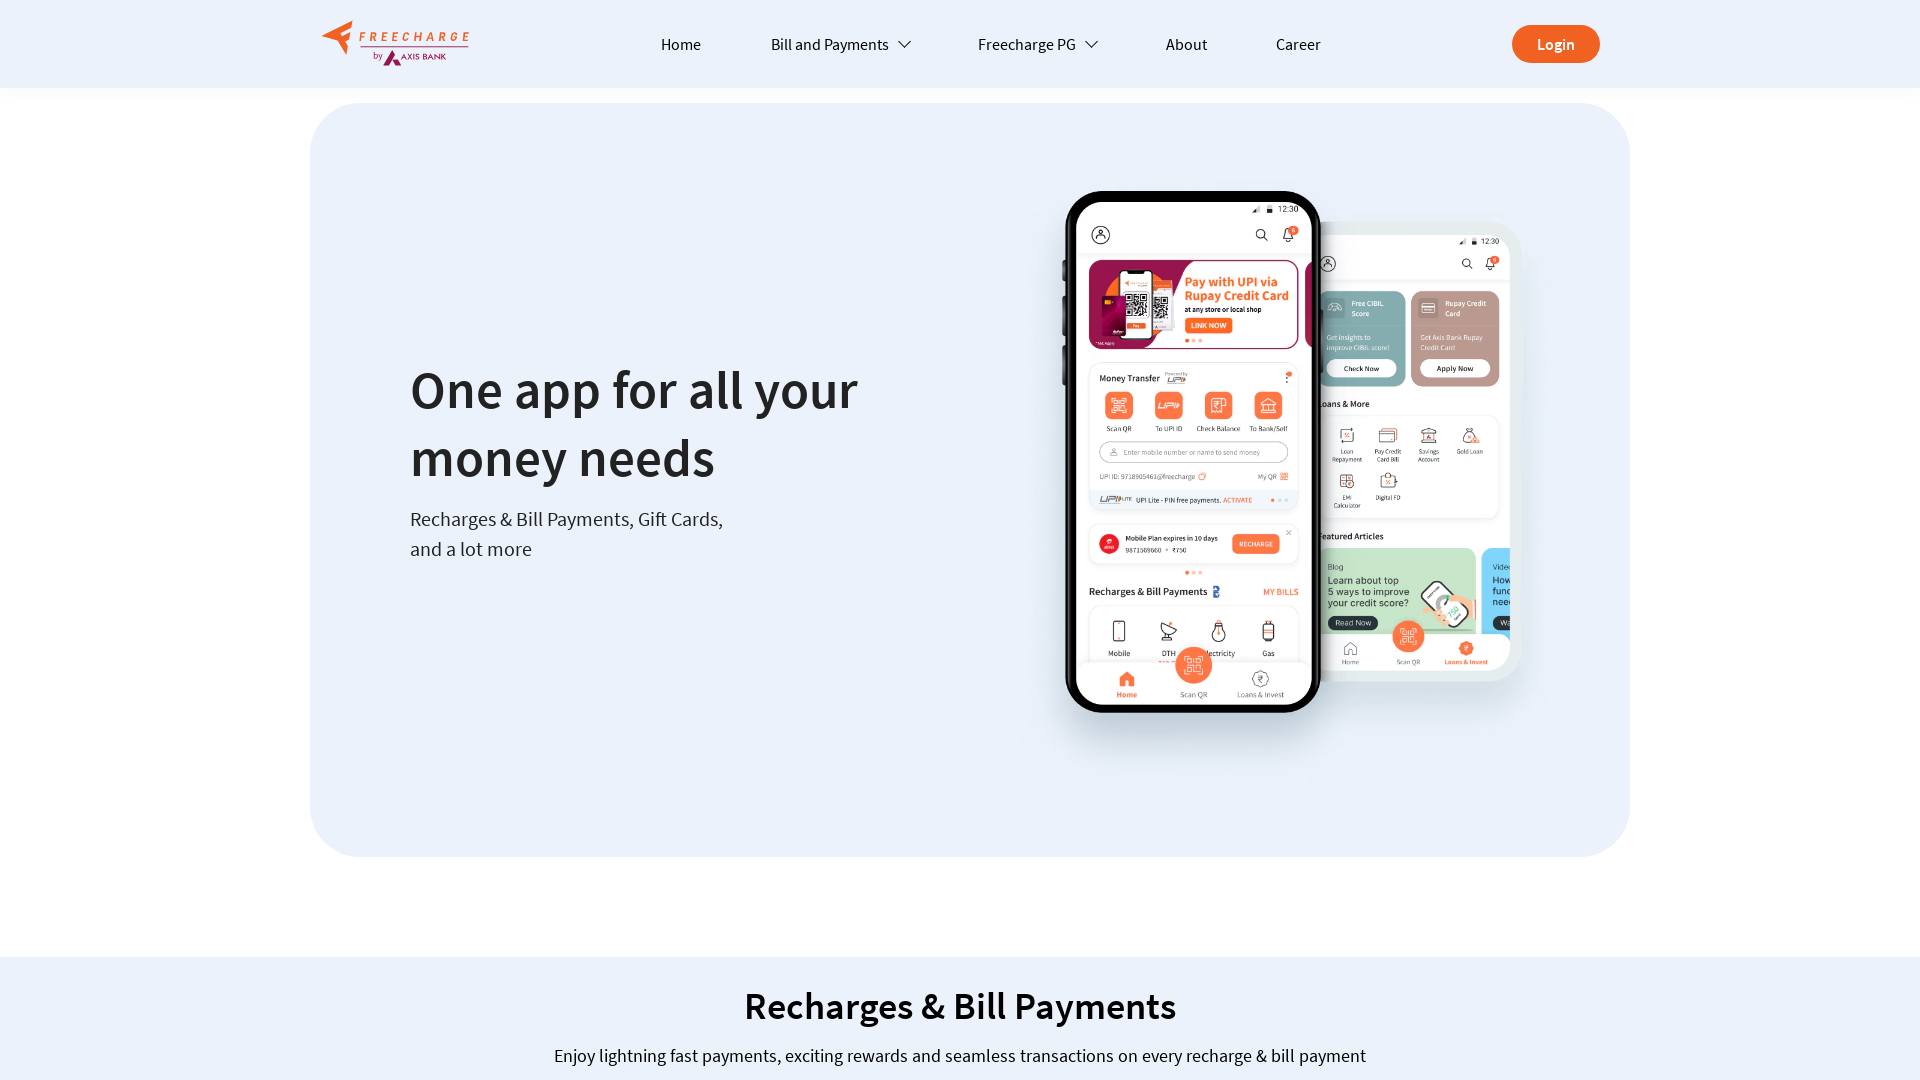

Resized viewport to 200x300 dimensions
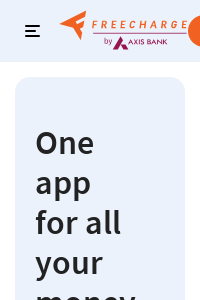

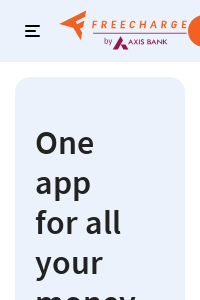